Tests JavaScript prompt box by clicking to show a prompt alert, entering text into it, and accepting

Starting URL: http://demo.automationtesting.in/Alerts.html

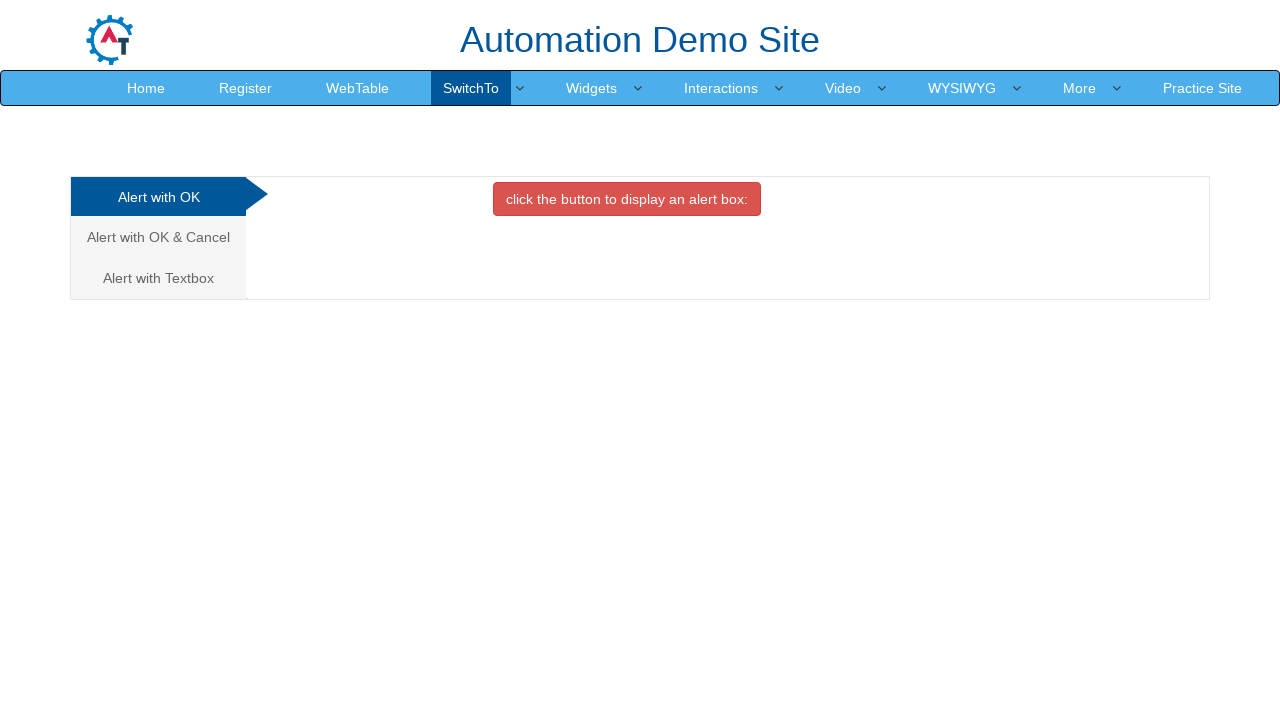

Set up dialog handler to accept prompt with text 'Michael Thompson'
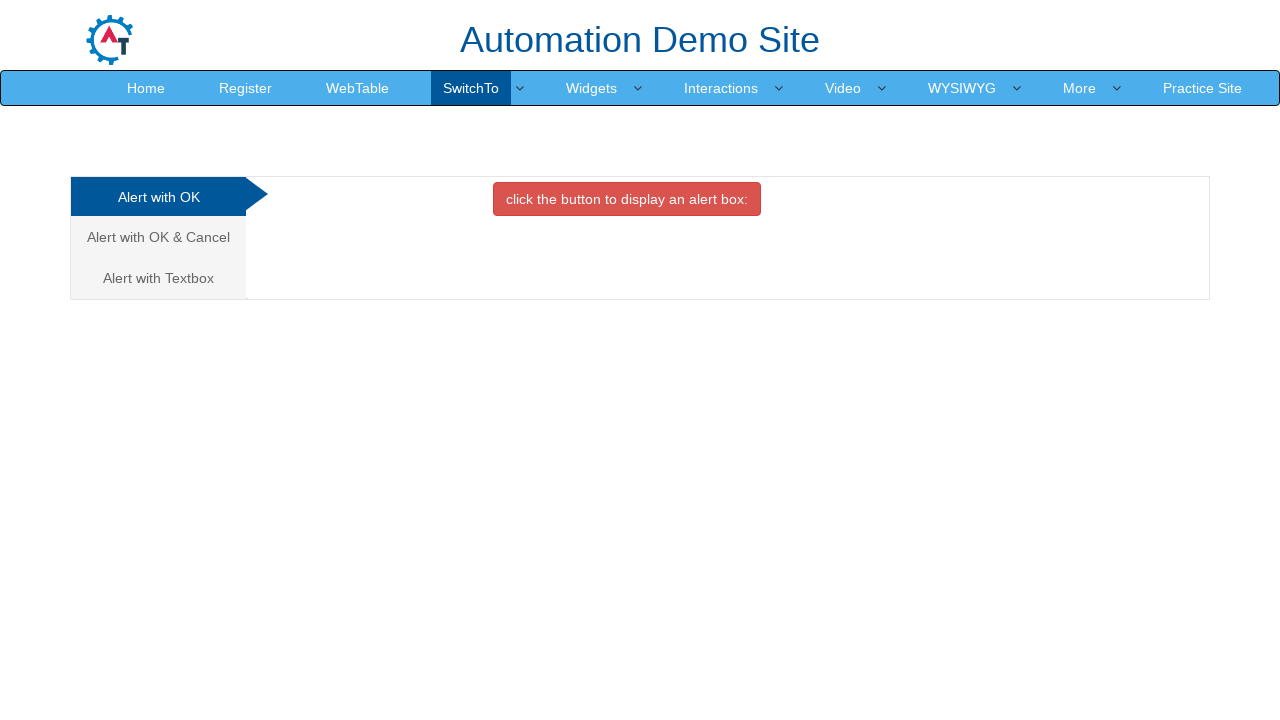

Clicked 'Alert with Textbox' tab at (158, 278) on xpath=//a[contains(text(),'Alert with Textbox')]
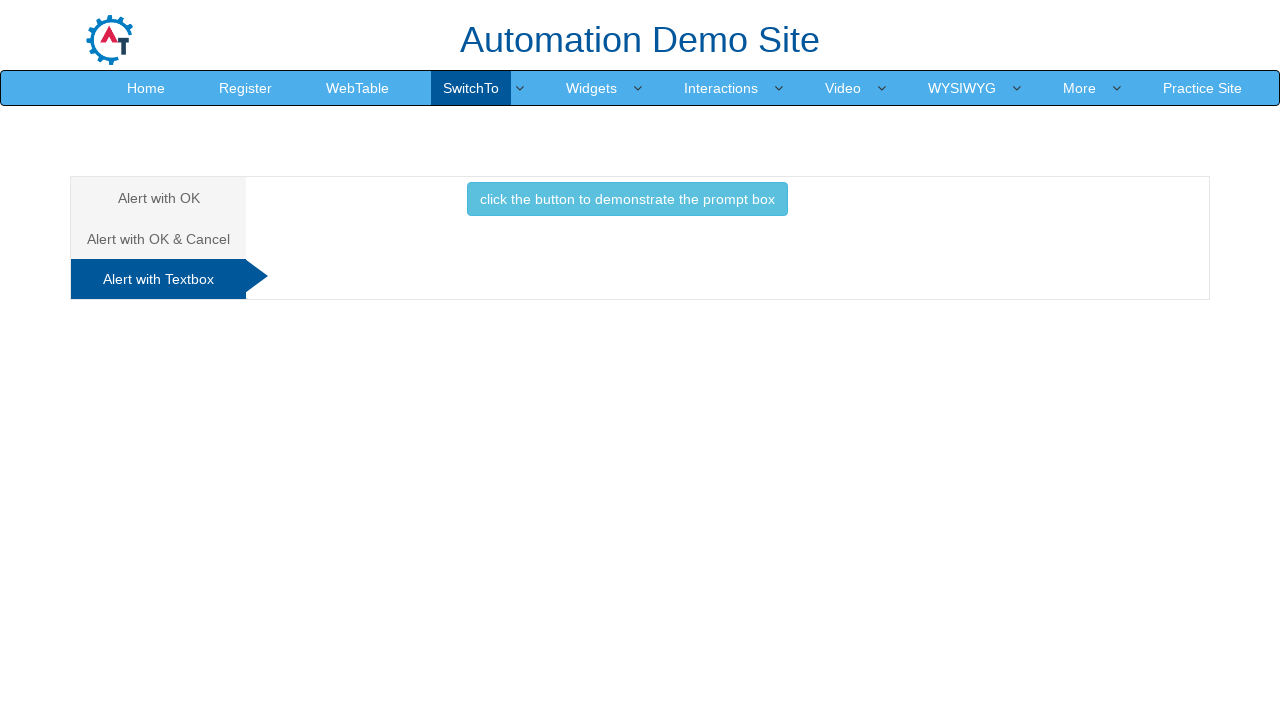

Clicked button to demonstrate the prompt box at (627, 199) on xpath=//button[contains(text(),'click the button to demonstrate the prompt box')
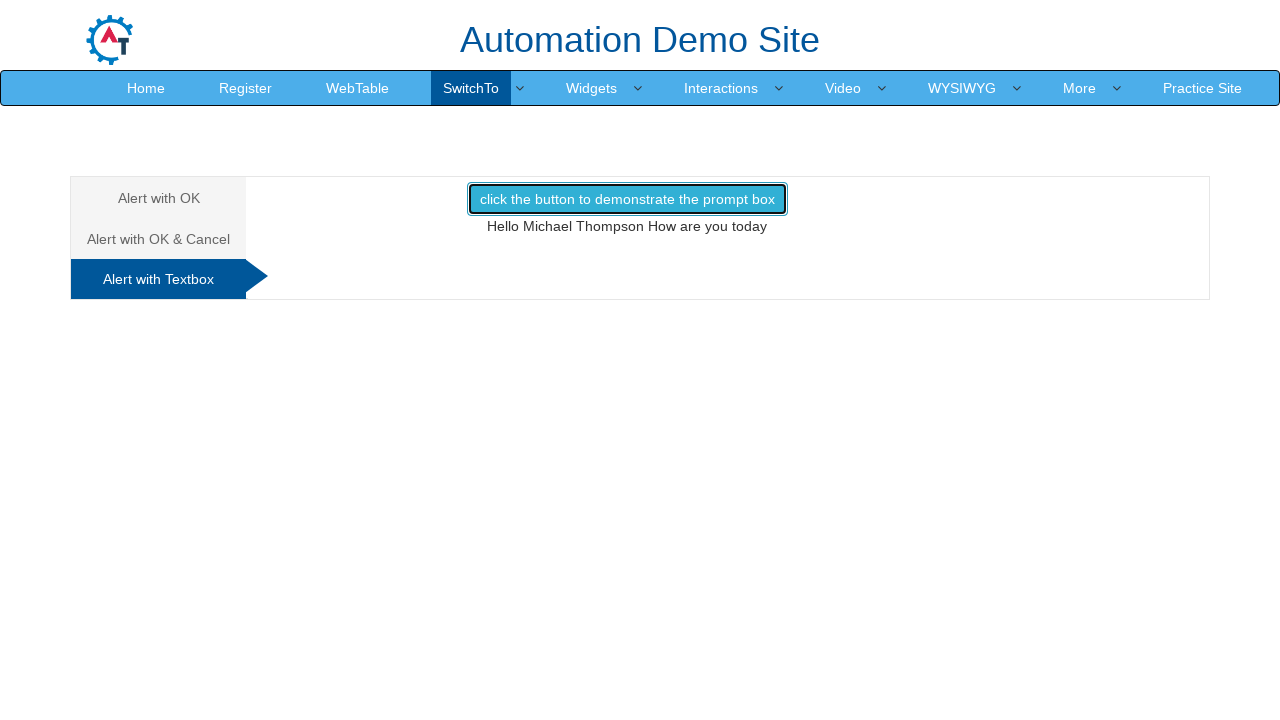

Waited for dialog to be handled
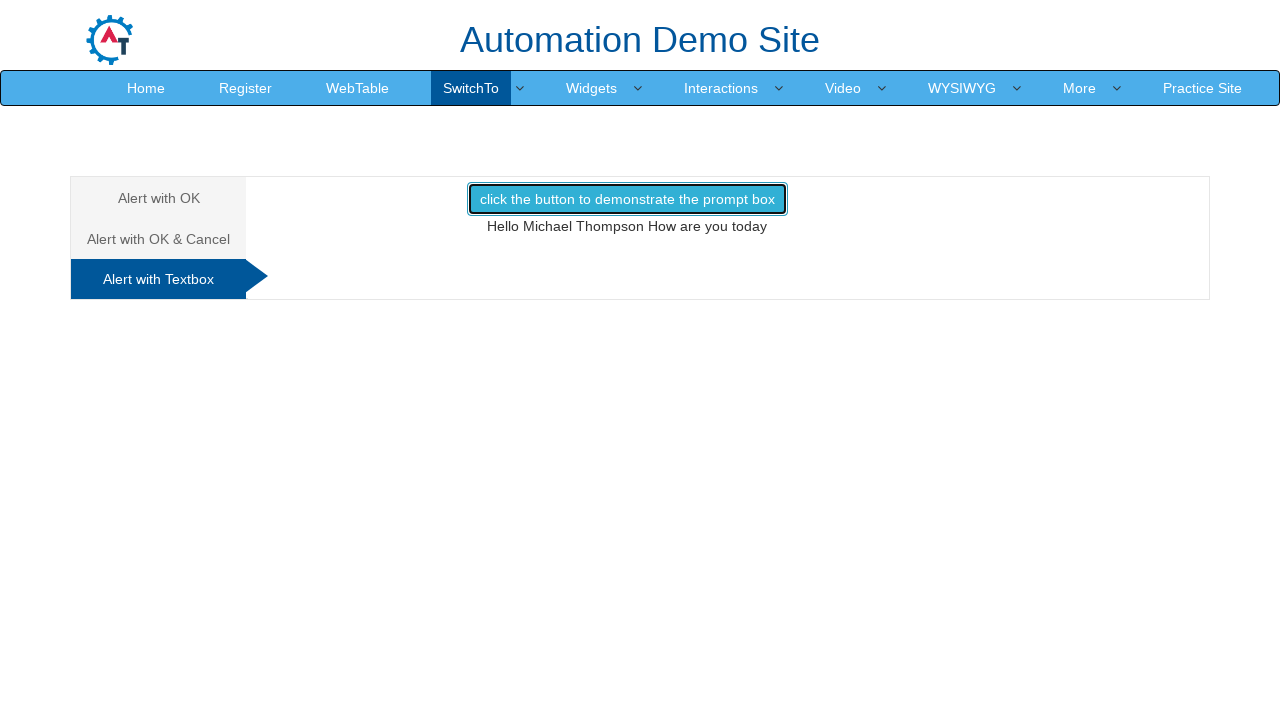

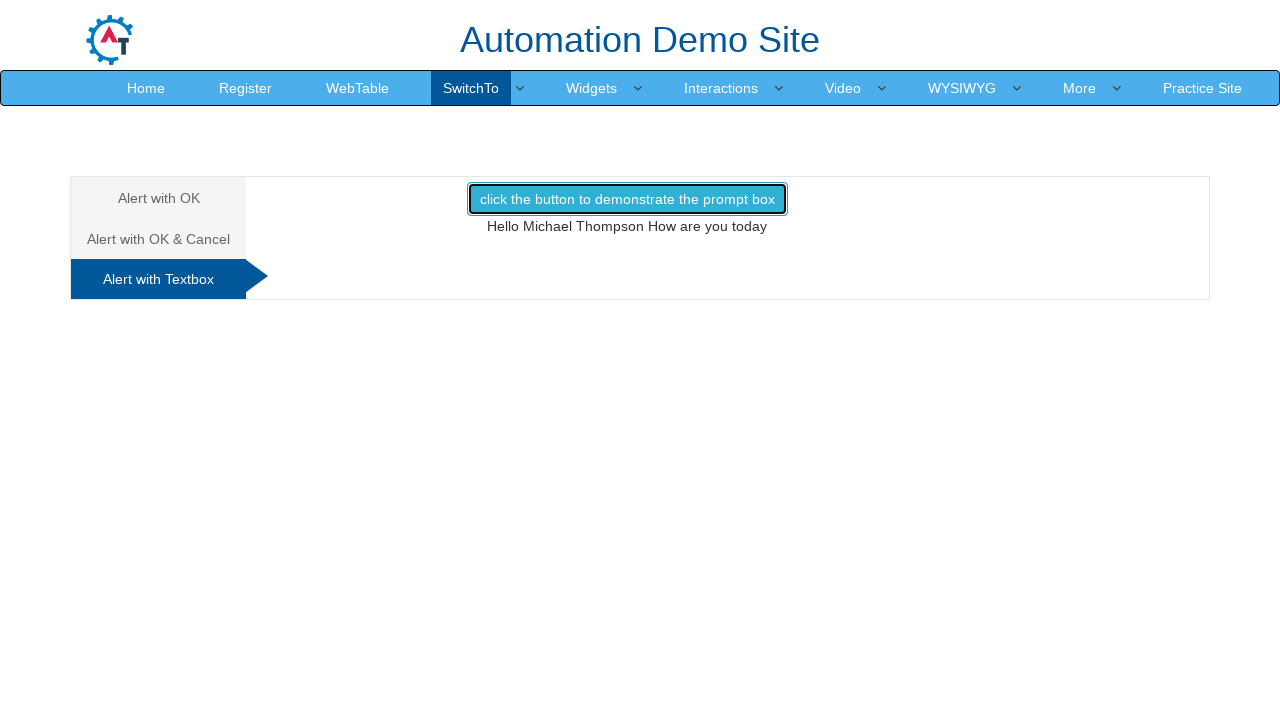